Tests the Practice Form page on demoqa.com by navigating to the Forms section, filling out all form fields including personal information, gender, date of birth, subjects, hobbies, picture upload, and state/city selection, then submitting the form.

Starting URL: https://demoqa.com/

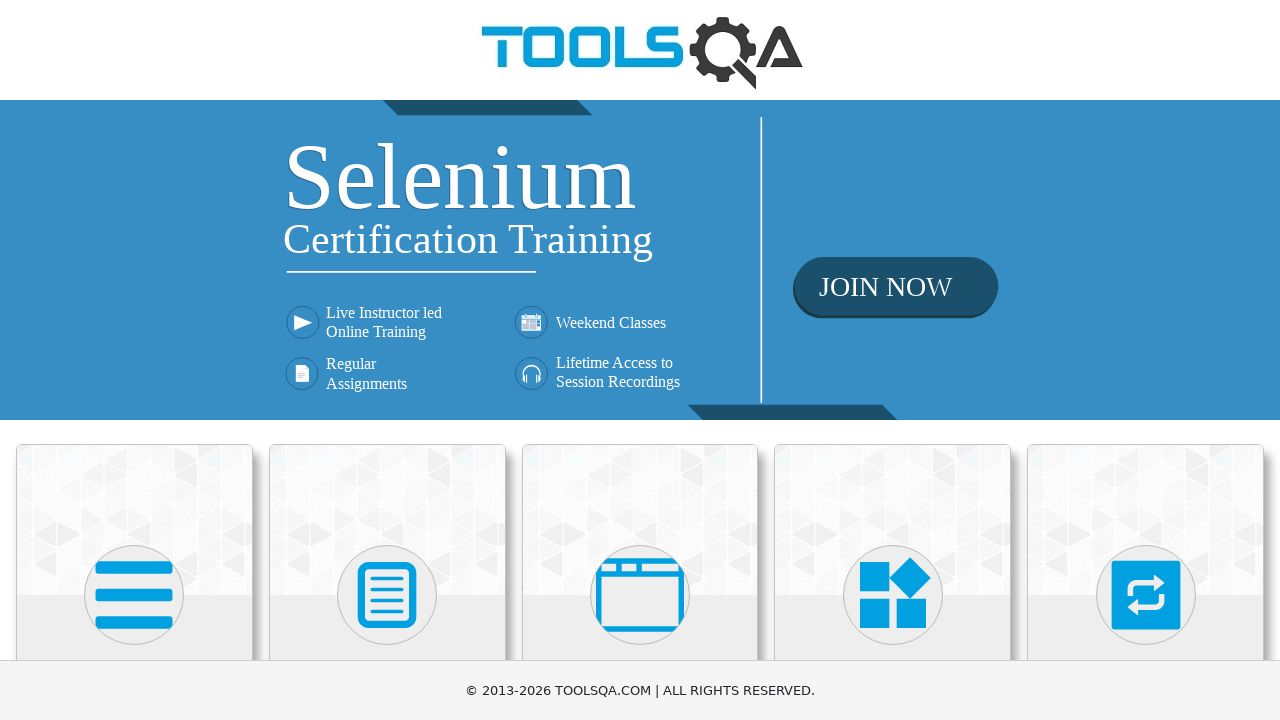

Scrolled page down by 400 pixels to view Forms section
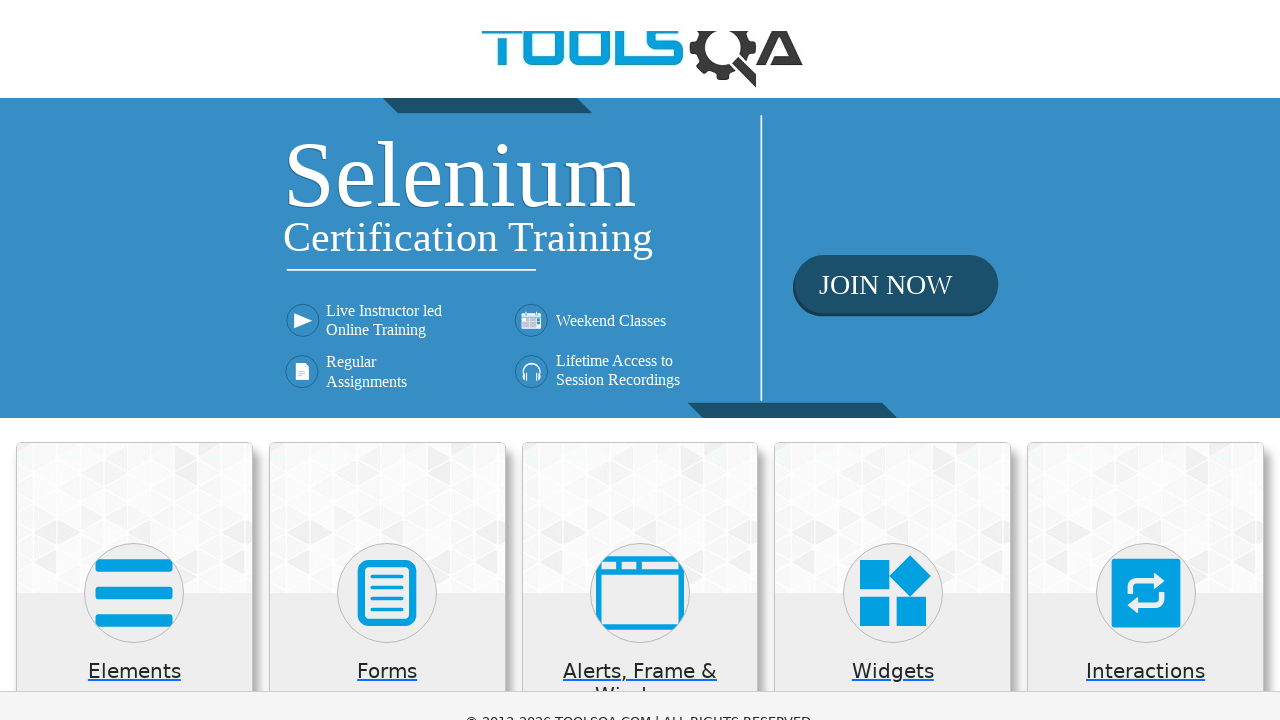

Clicked on Forms section header at (387, 273) on xpath=//h5[text()='Forms']
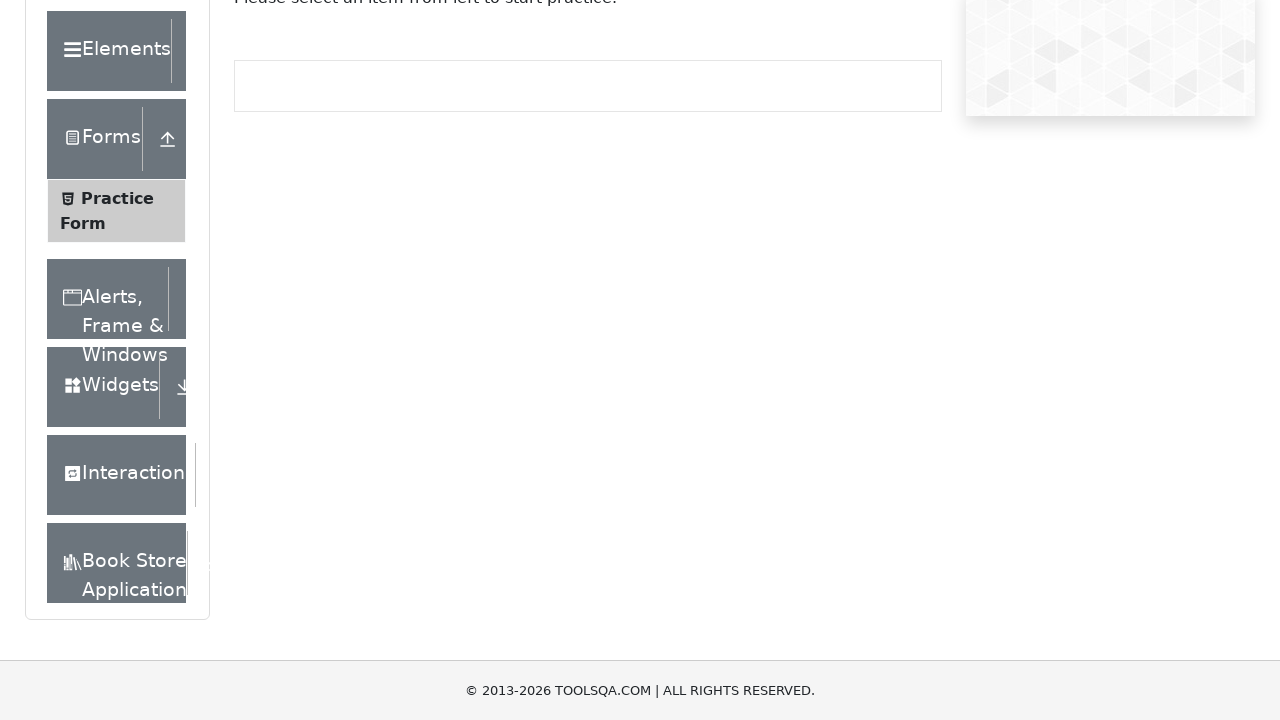

Clicked on Practice Form menu item at (117, 198) on xpath=//span[text()='Practice Form']
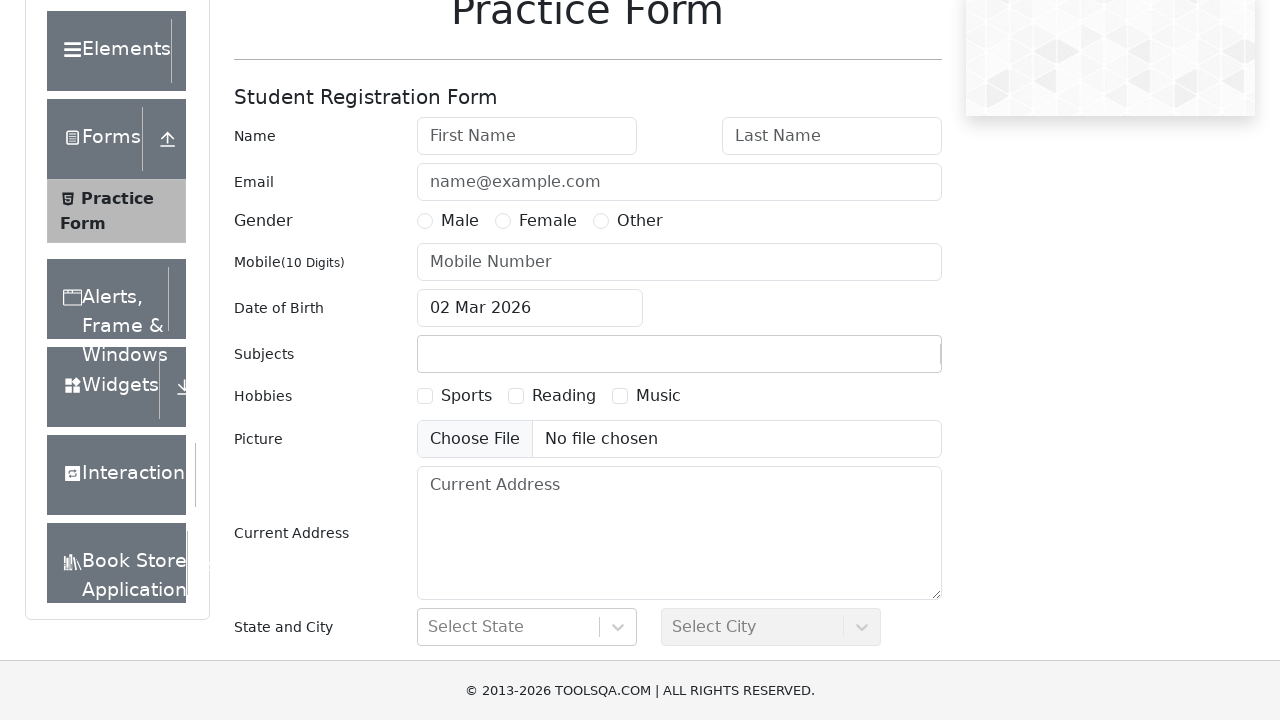

Filled first name field with 'Alina' on #firstName
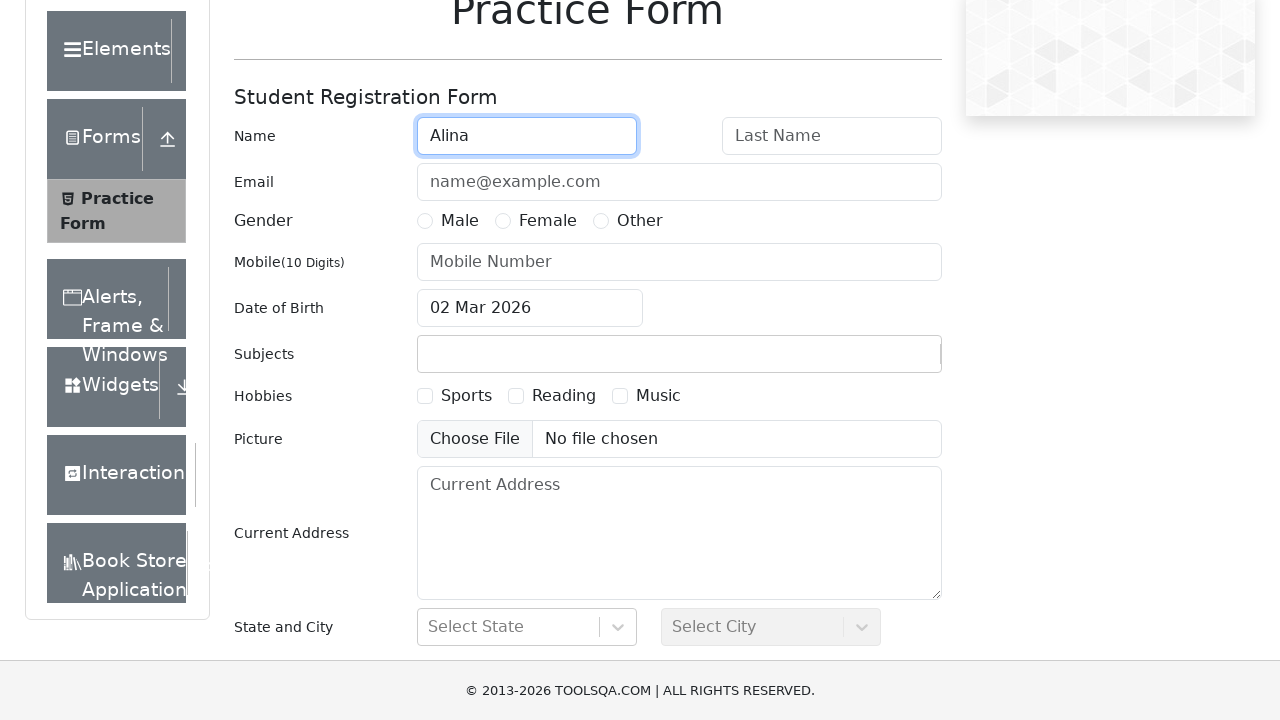

Filled last name field with 'Popescu' on #lastName
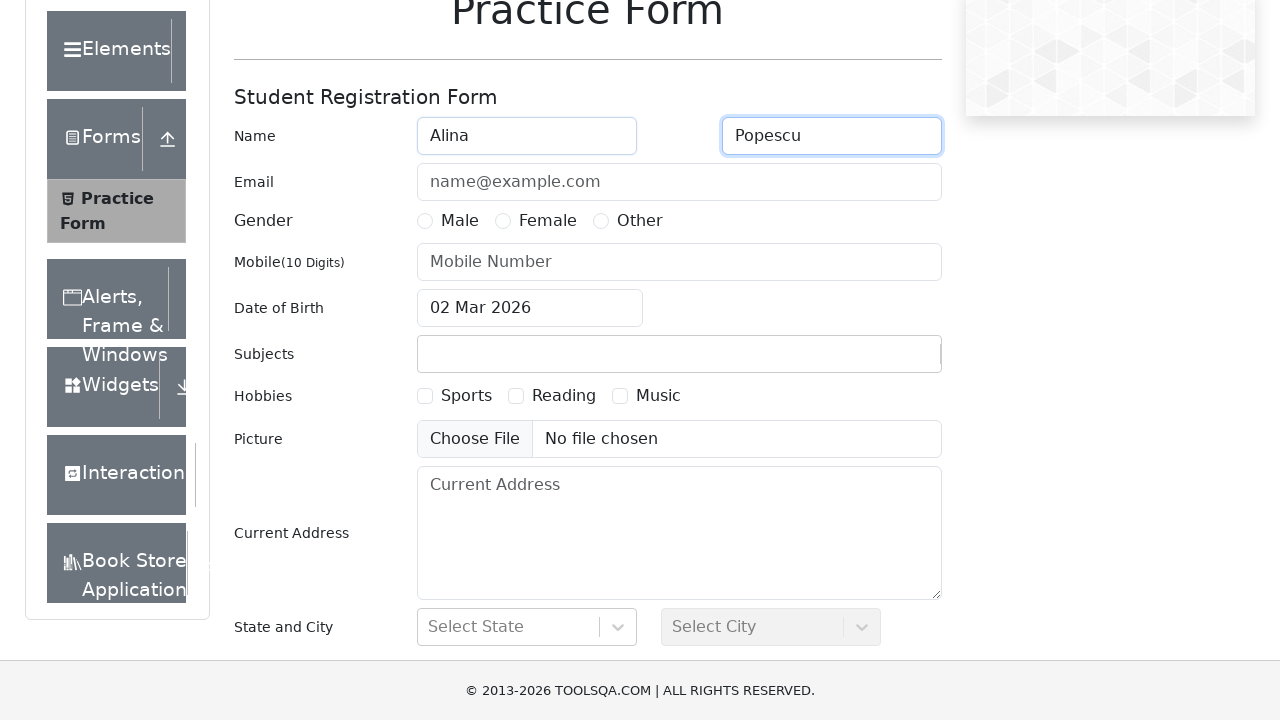

Filled email field with 'test@test.com' on #userEmail
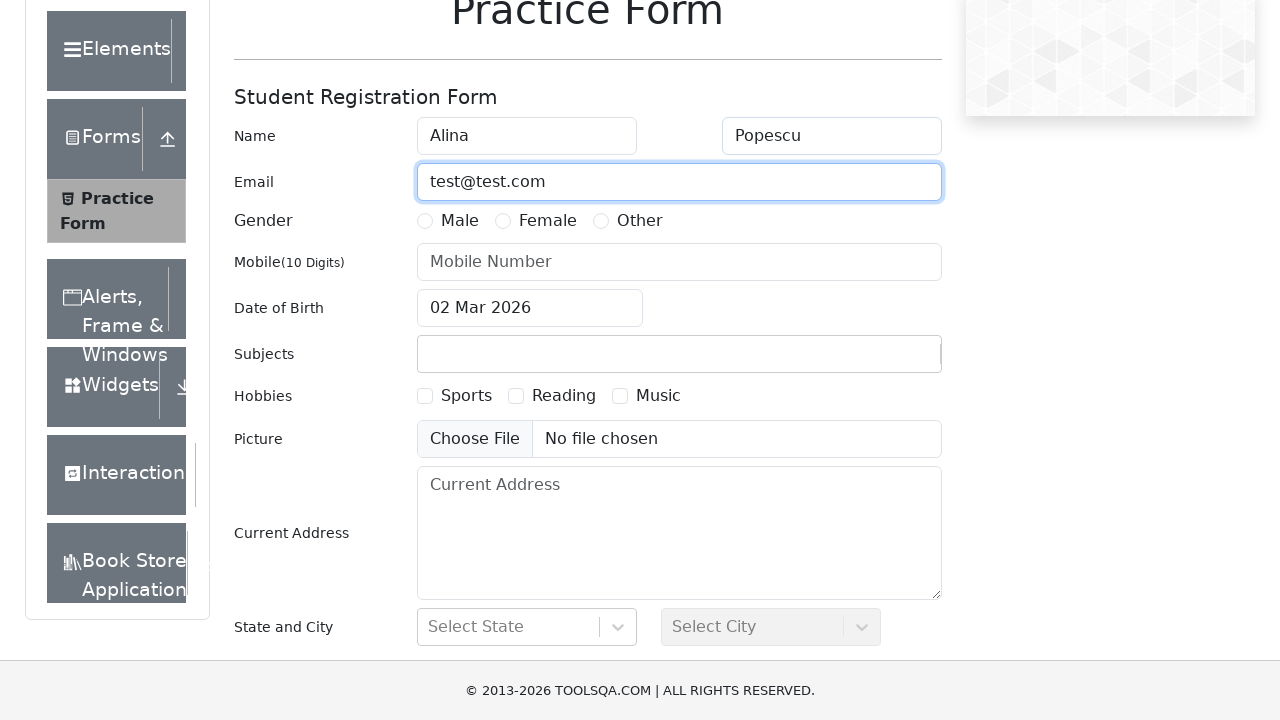

Filled mobile number field with '0744121212' on input[placeholder='Mobile Number']
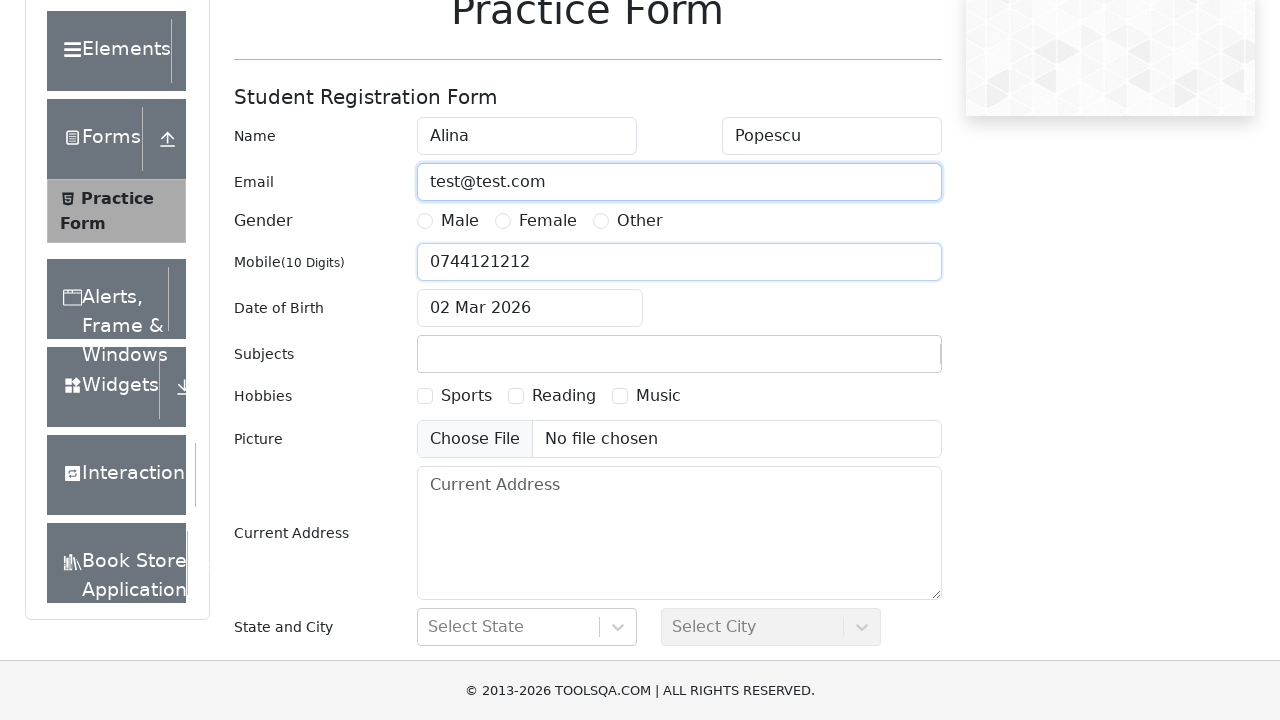

Filled address field with 'Address: my address' on #currentAddress
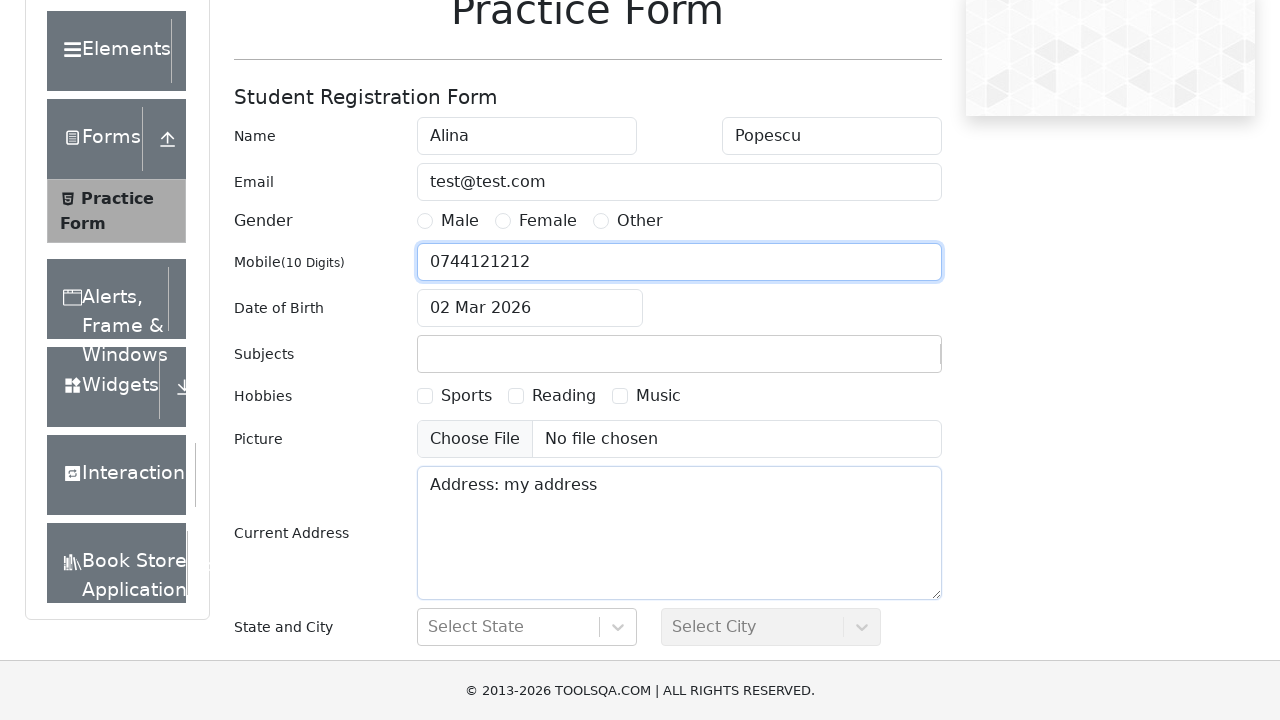

Selected Female gender option at (548, 221) on label[for='gender-radio-2']
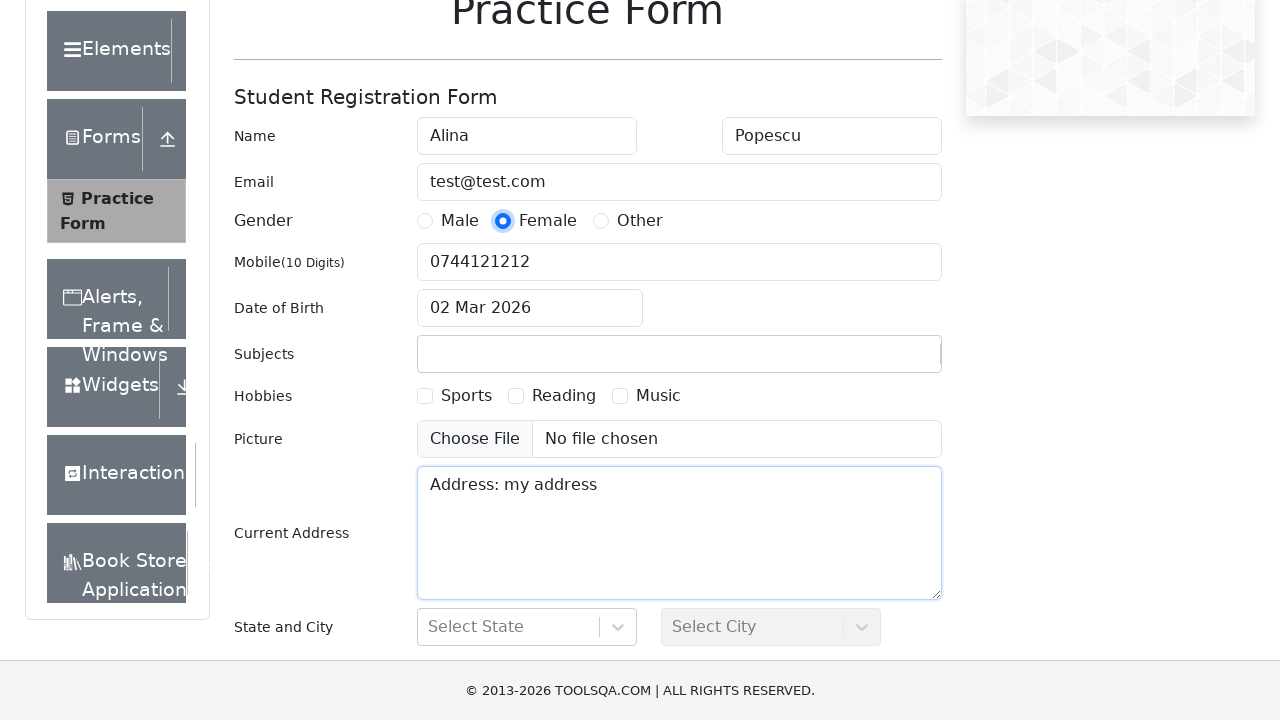

Clicked on date of birth input to open date picker at (530, 308) on #dateOfBirthInput
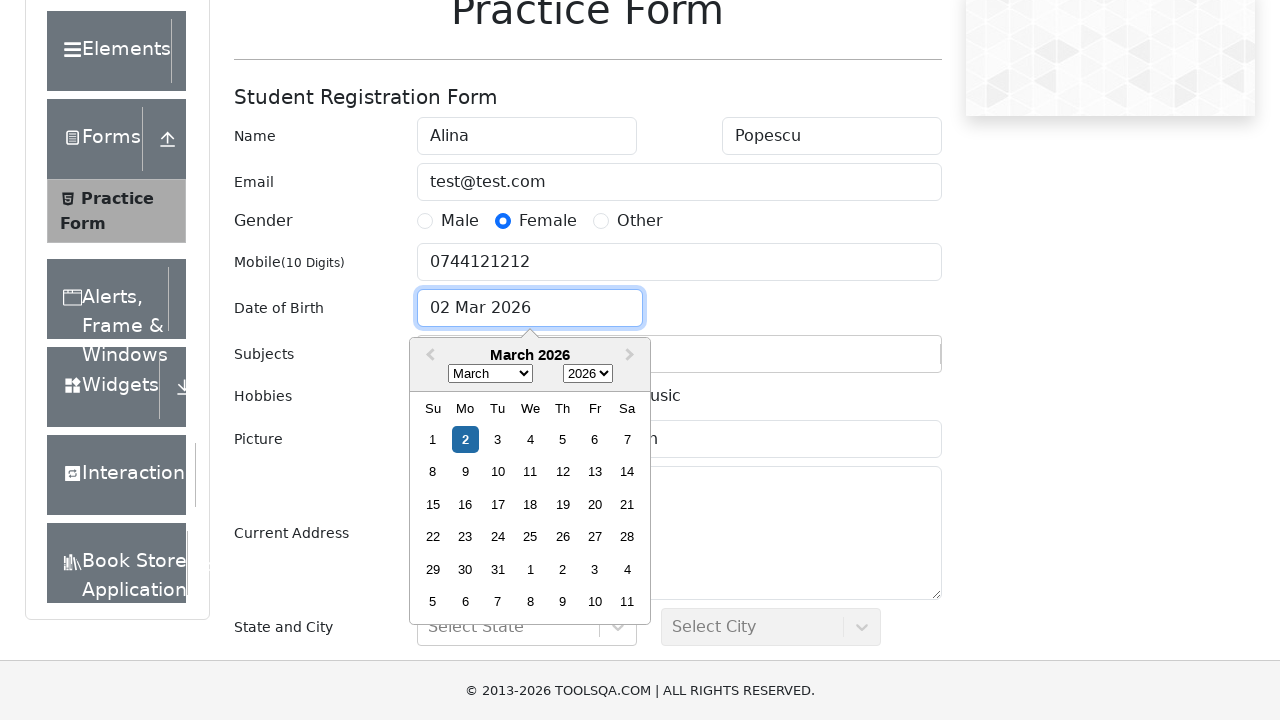

Selected year 1999 from date picker on select.react-datepicker__year-select
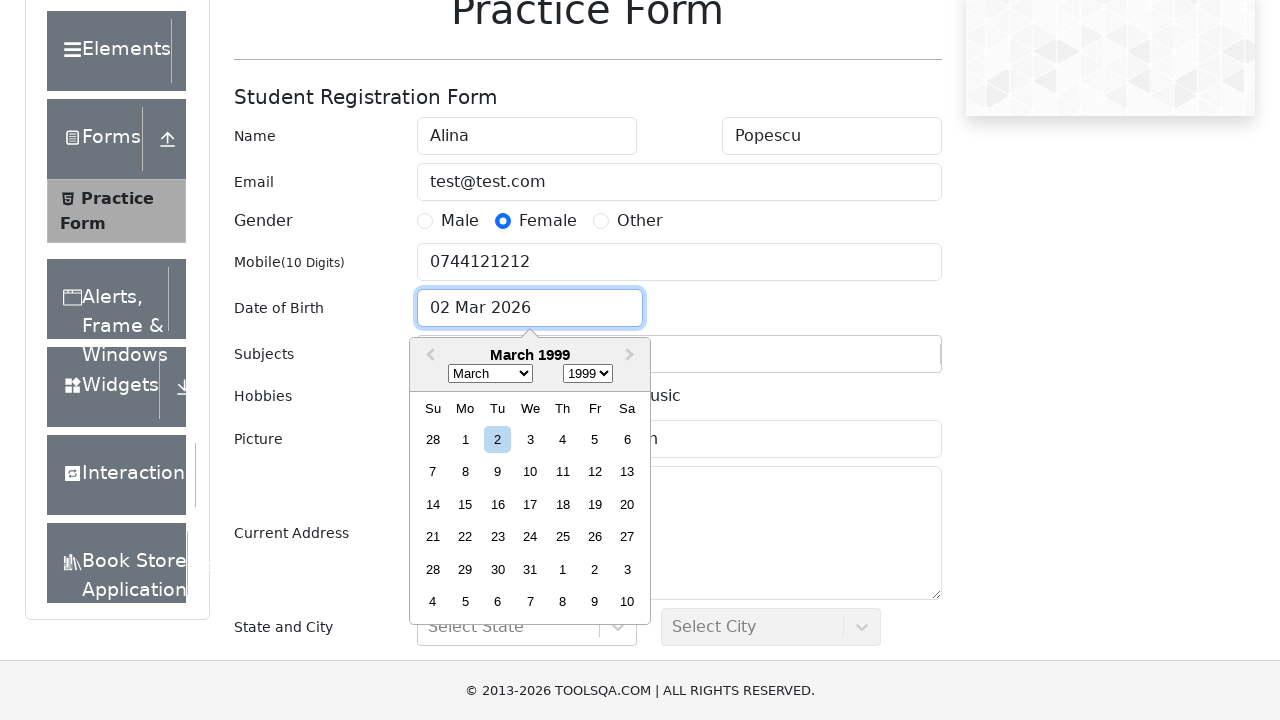

Selected month February (index 1) from date picker on select.react-datepicker__month-select
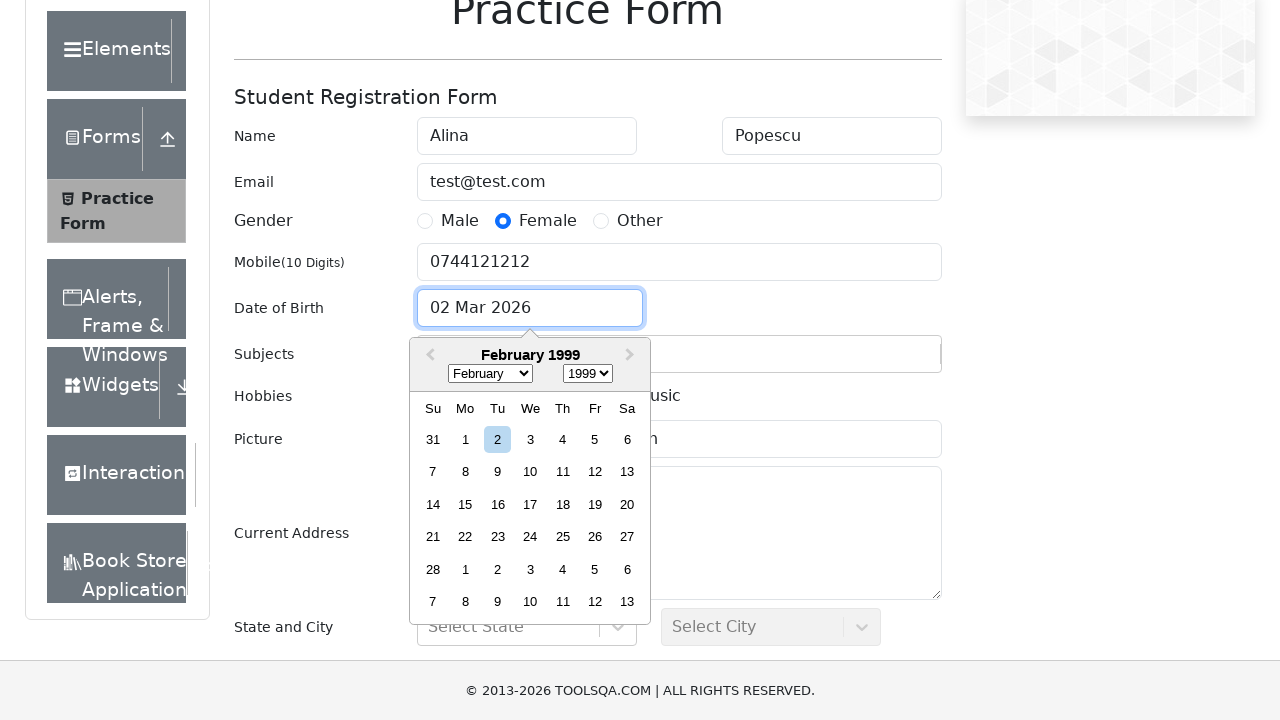

Selected day 21 from date picker at (433, 537) on xpath=//div[contains(@class, 'react-datepicker__day') and text()='21' and not(co
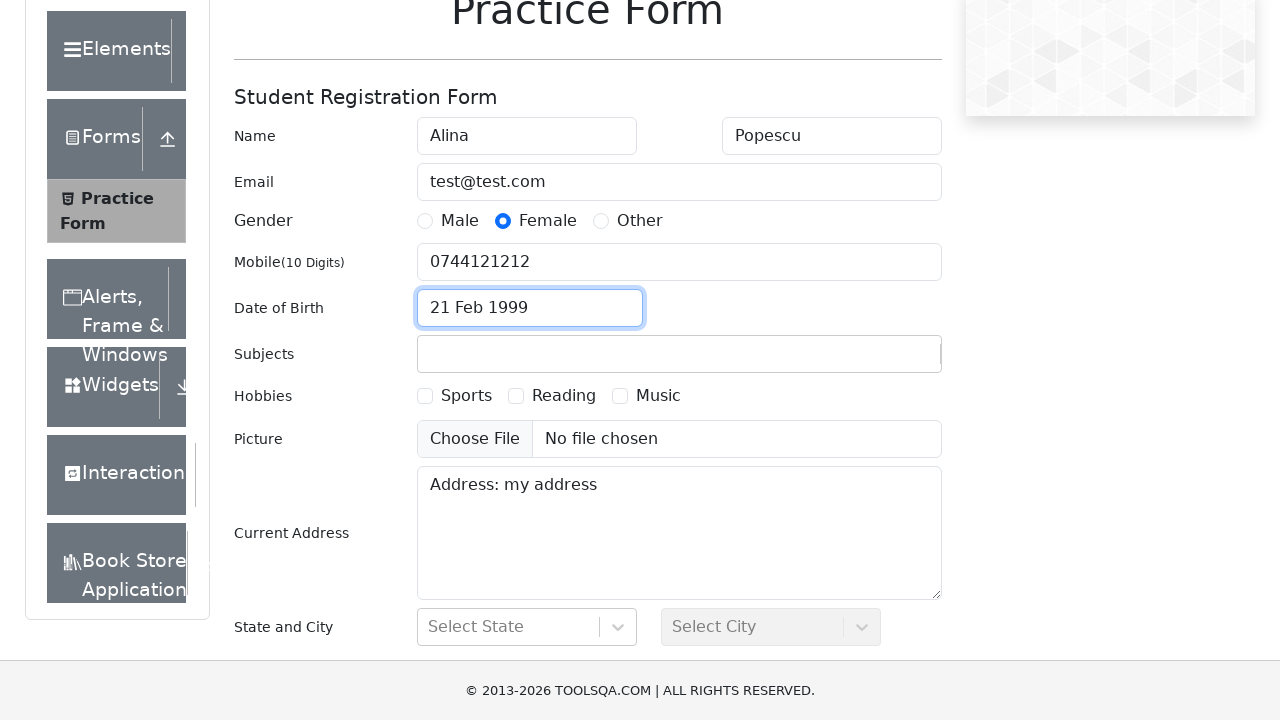

Filled subjects input with 'Maths' on #subjectsInput
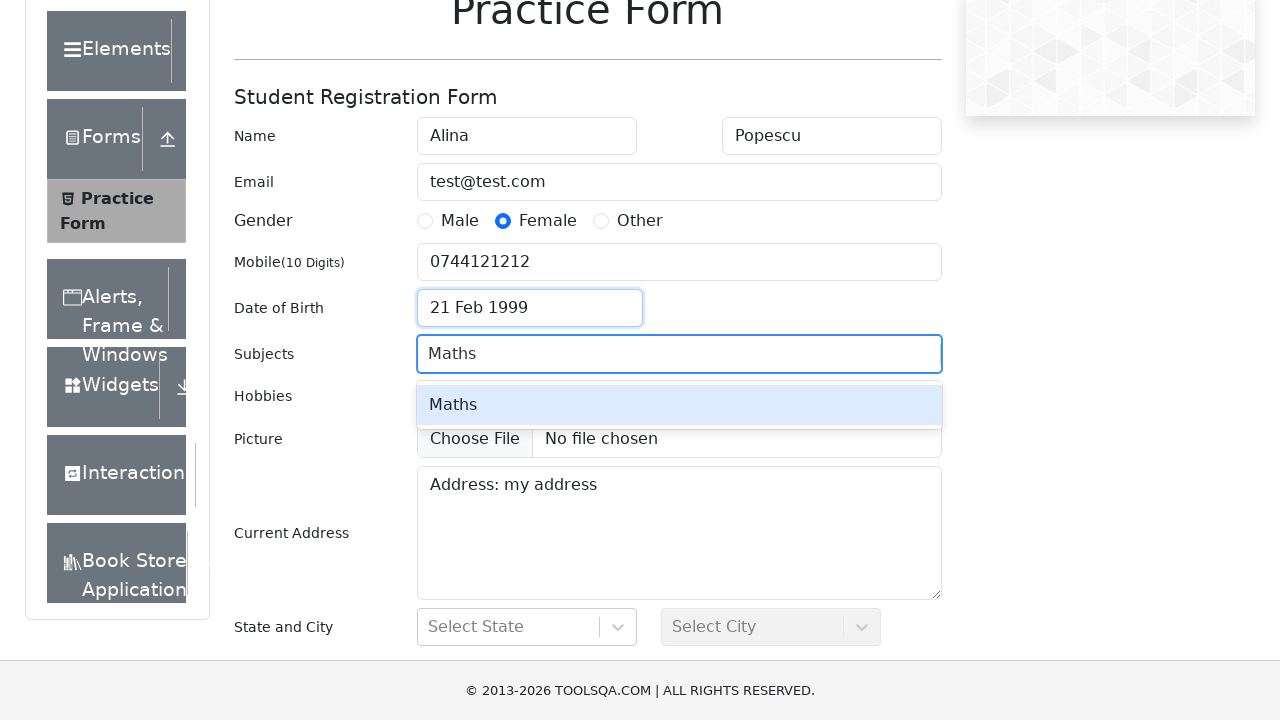

Pressed Enter to confirm Maths subject
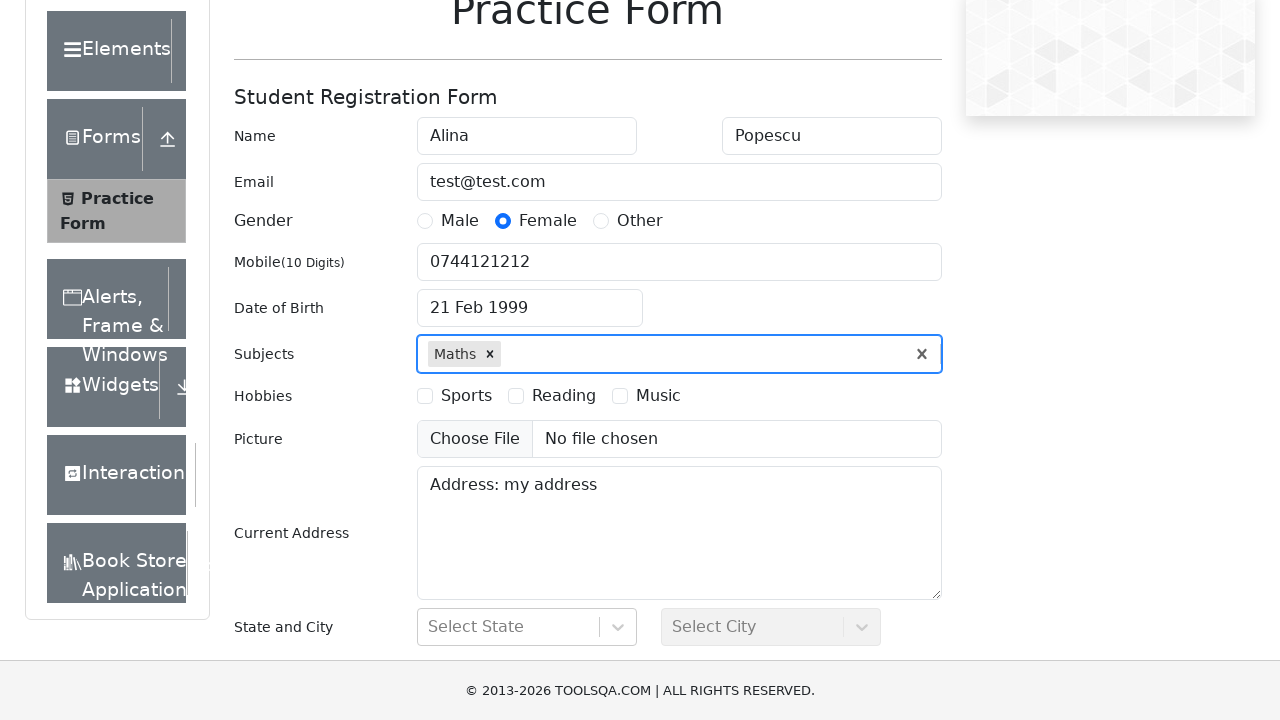

Filled subjects input with 'English' on #subjectsInput
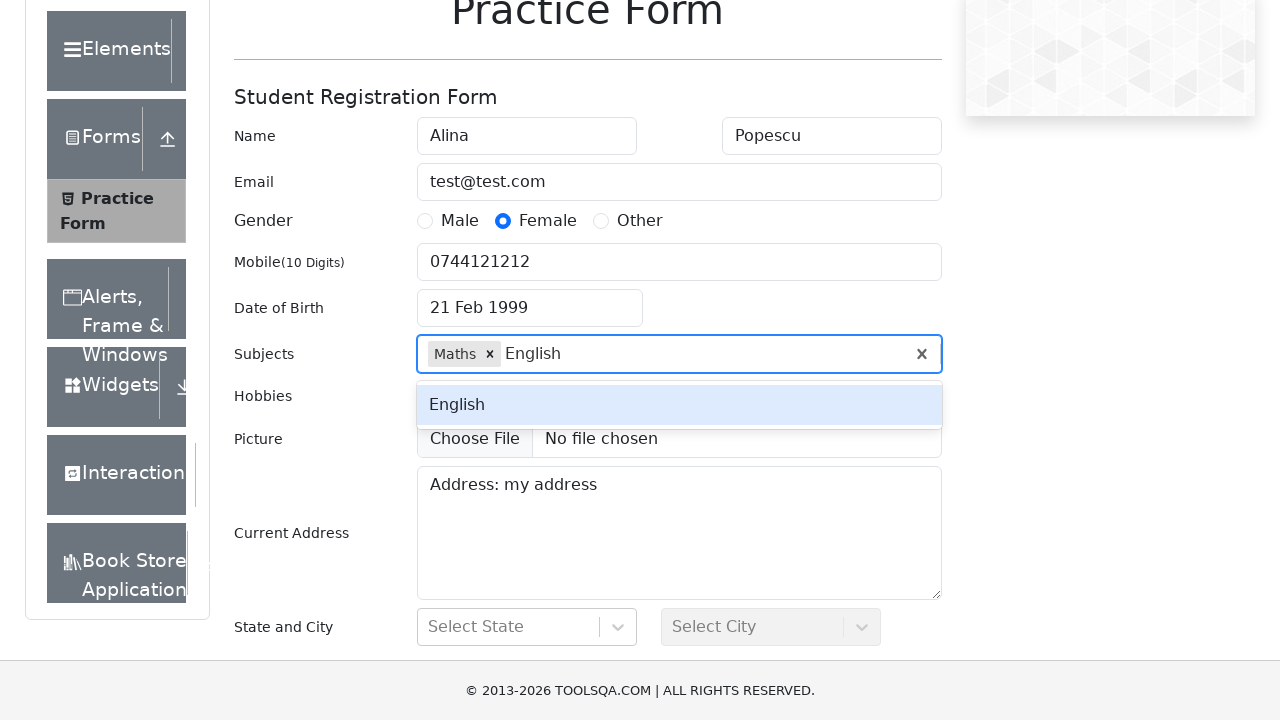

Pressed Enter to confirm English subject
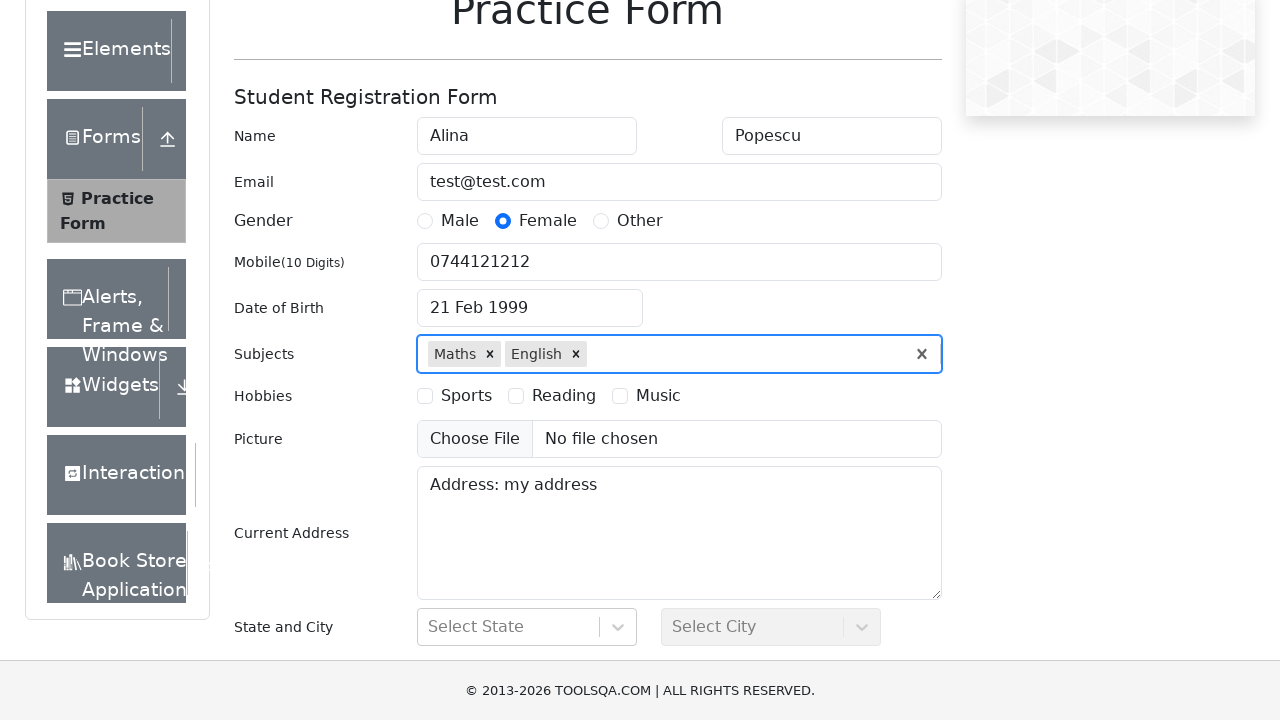

Selected Sports hobby checkbox at (466, 396) on label[for='hobbies-checkbox-1']
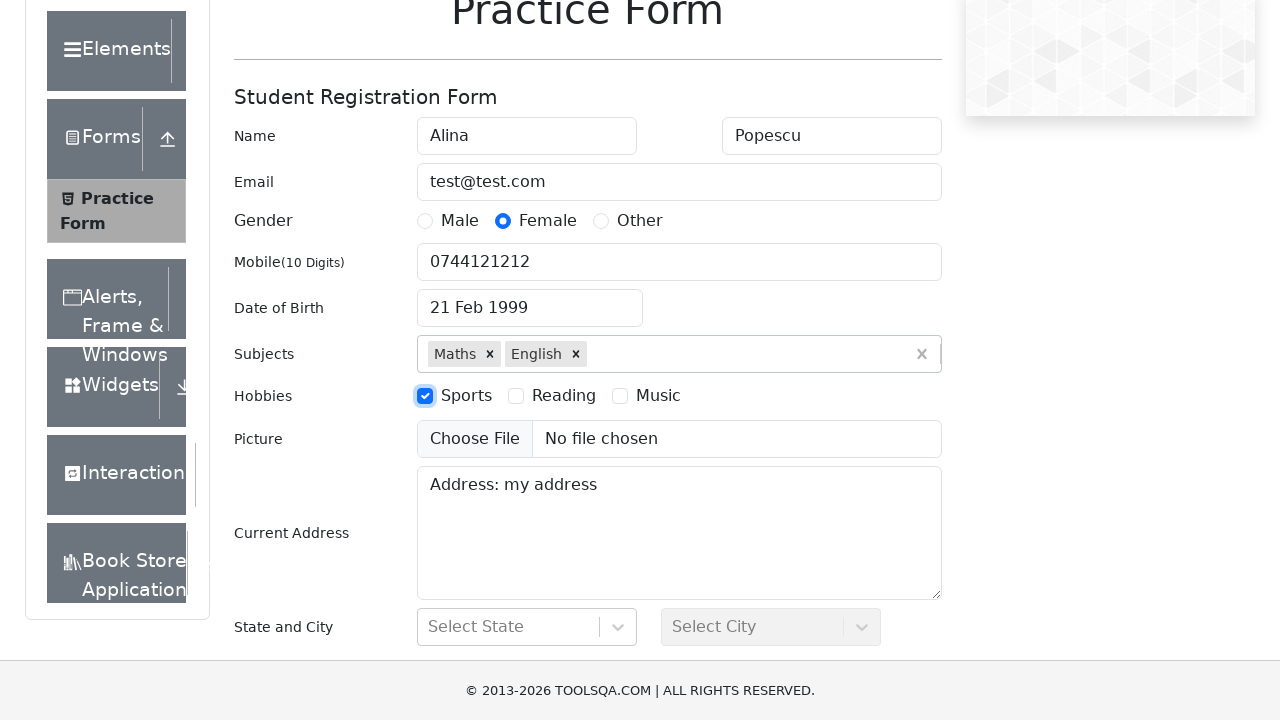

Selected Music hobby checkbox at (658, 396) on label[for='hobbies-checkbox-3']
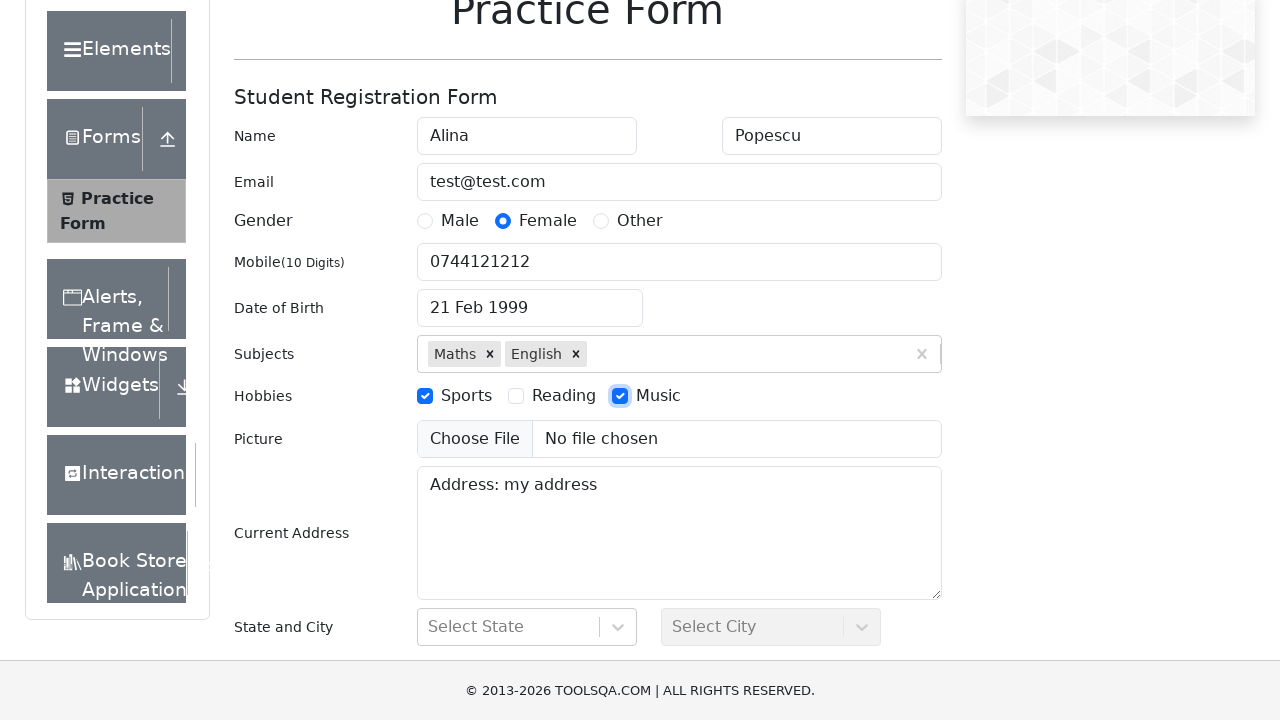

Selected Reading hobby checkbox at (564, 396) on label[for='hobbies-checkbox-2']
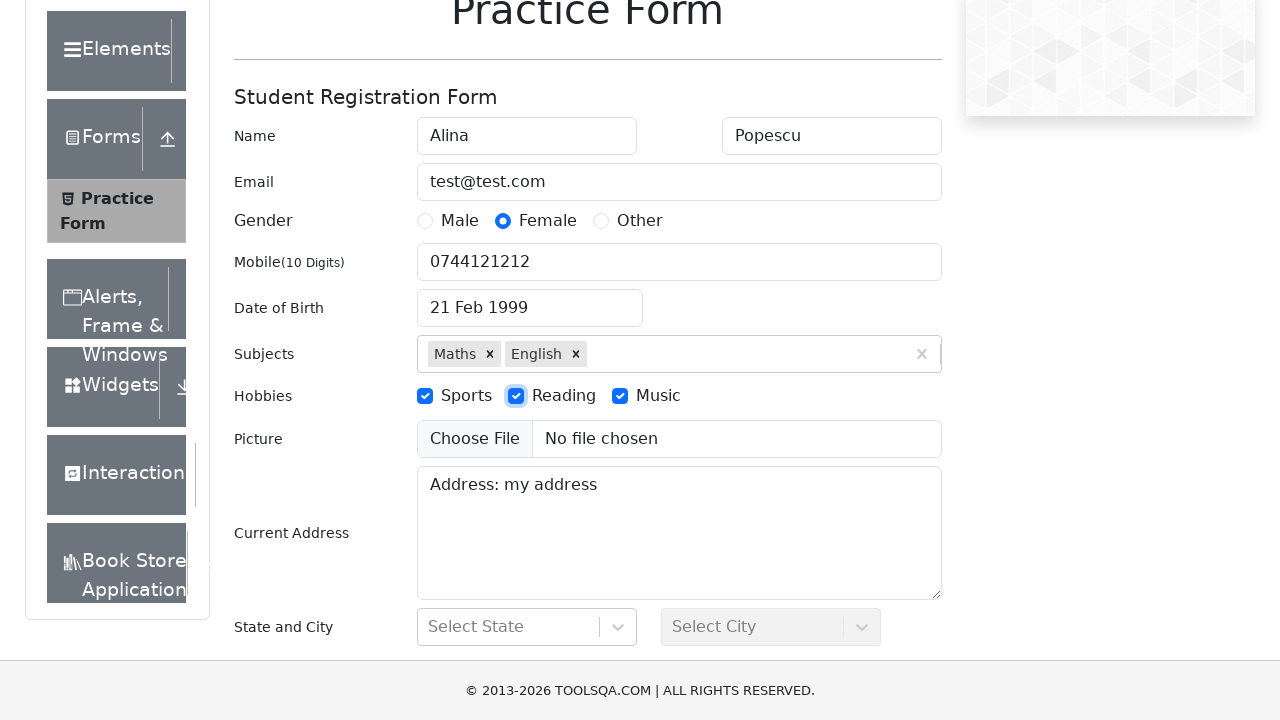

Scrolled page down by 300 pixels to view state and city fields
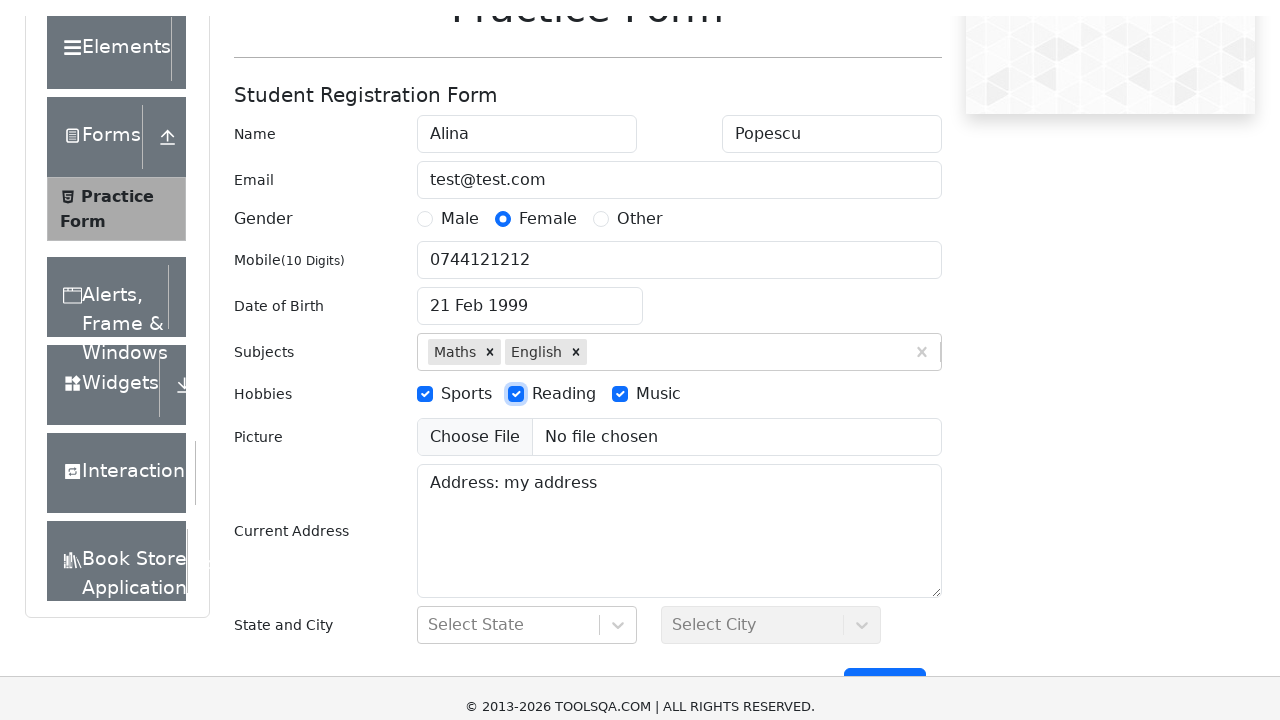

Clicked on state dropdown input at (430, 437) on #react-select-3-input
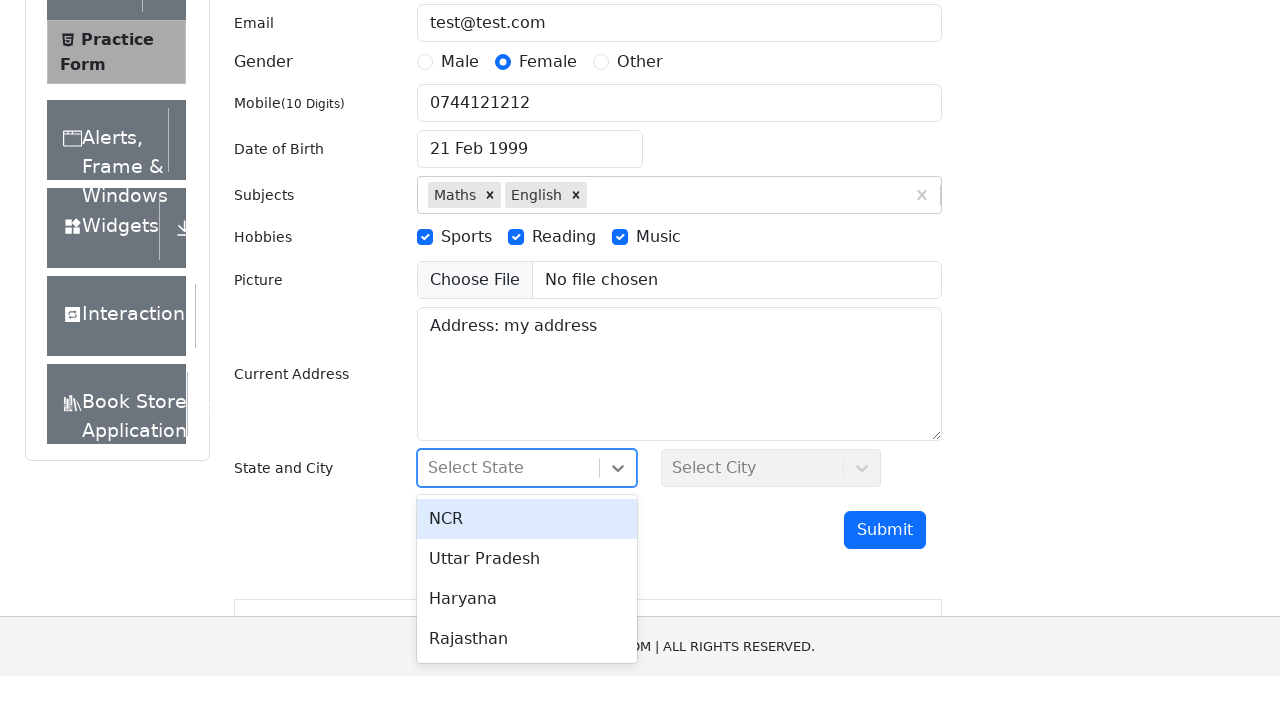

Filled state dropdown with 'NCR' on #react-select-3-input
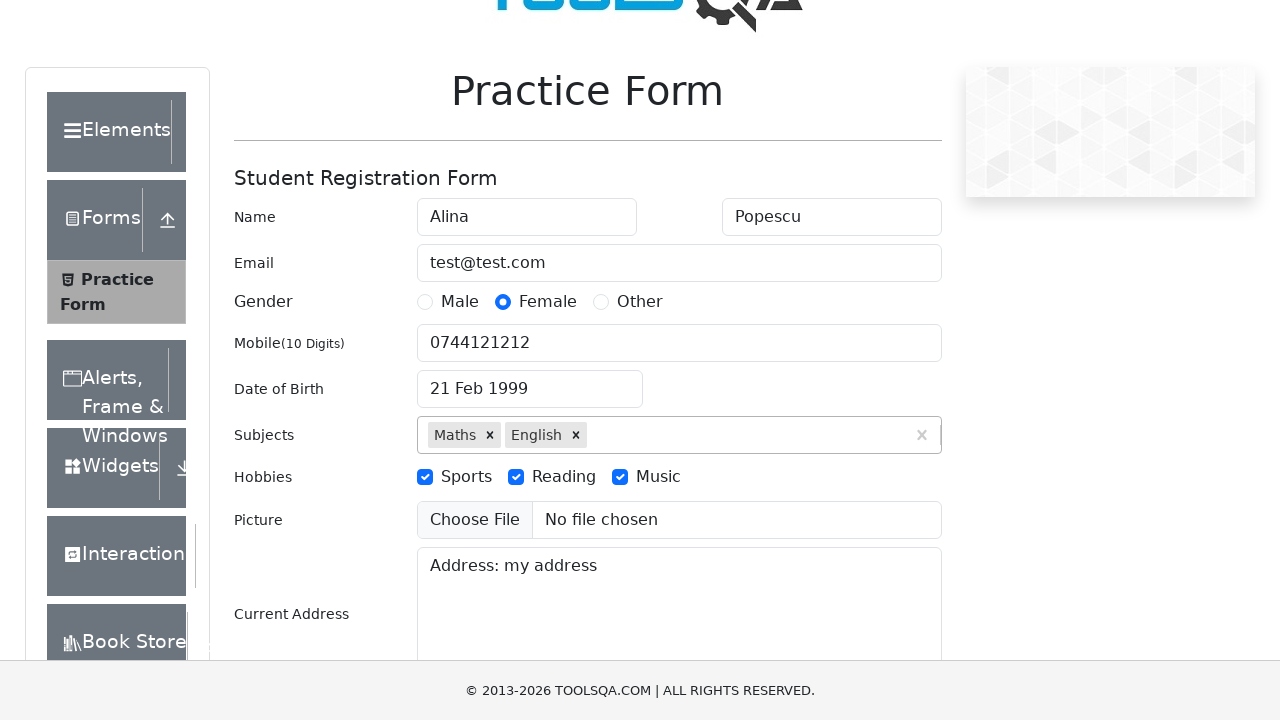

Pressed Enter to confirm NCR state selection
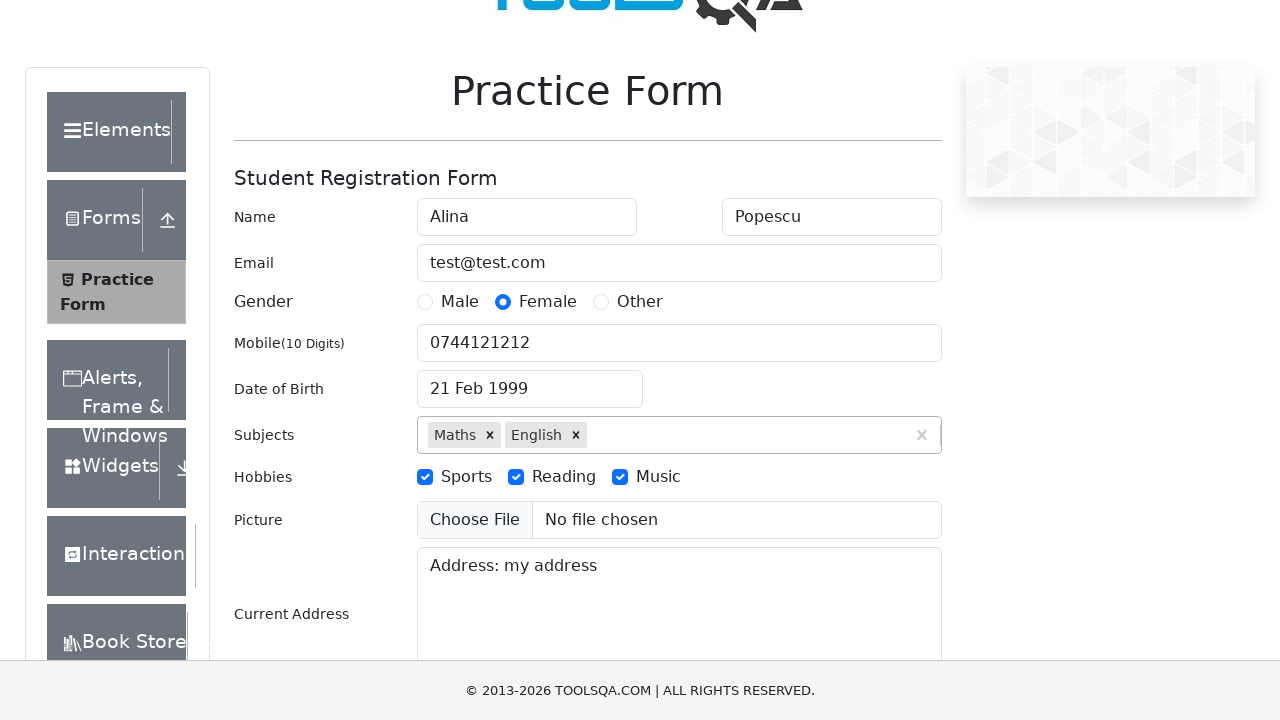

Clicked on city dropdown input at (674, 437) on #react-select-4-input
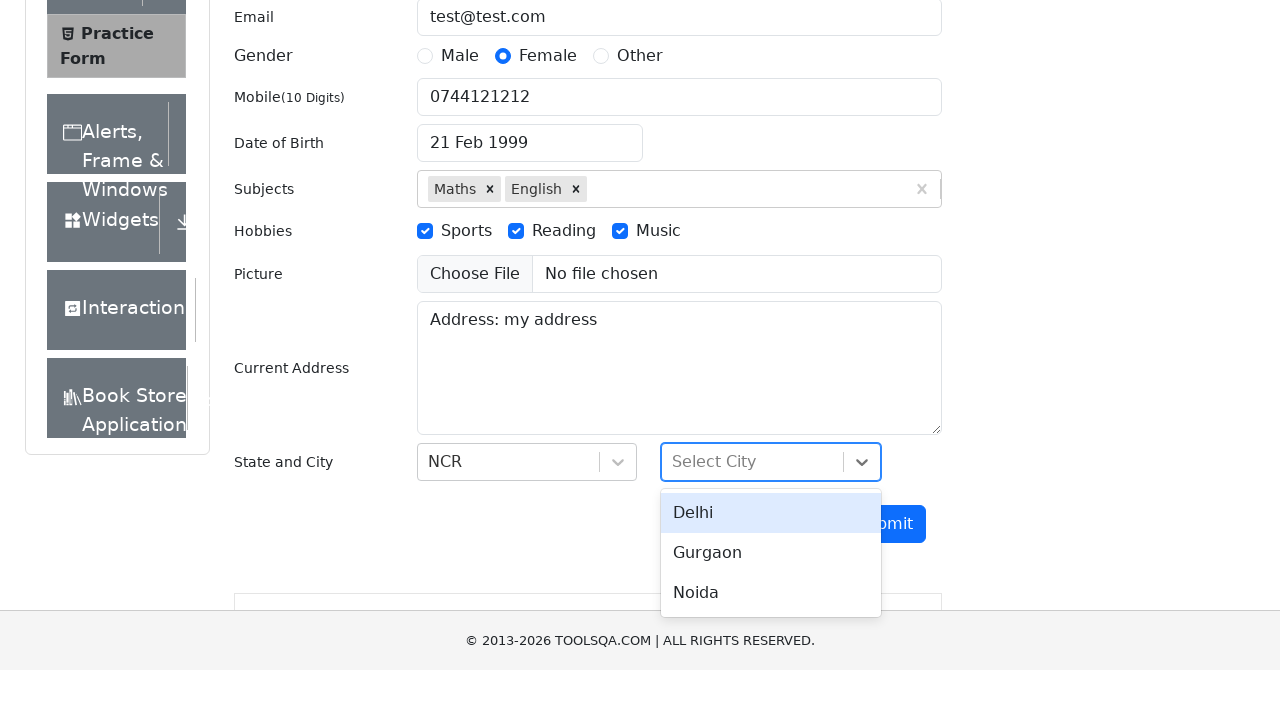

Filled city dropdown with 'Delhi' on #react-select-4-input
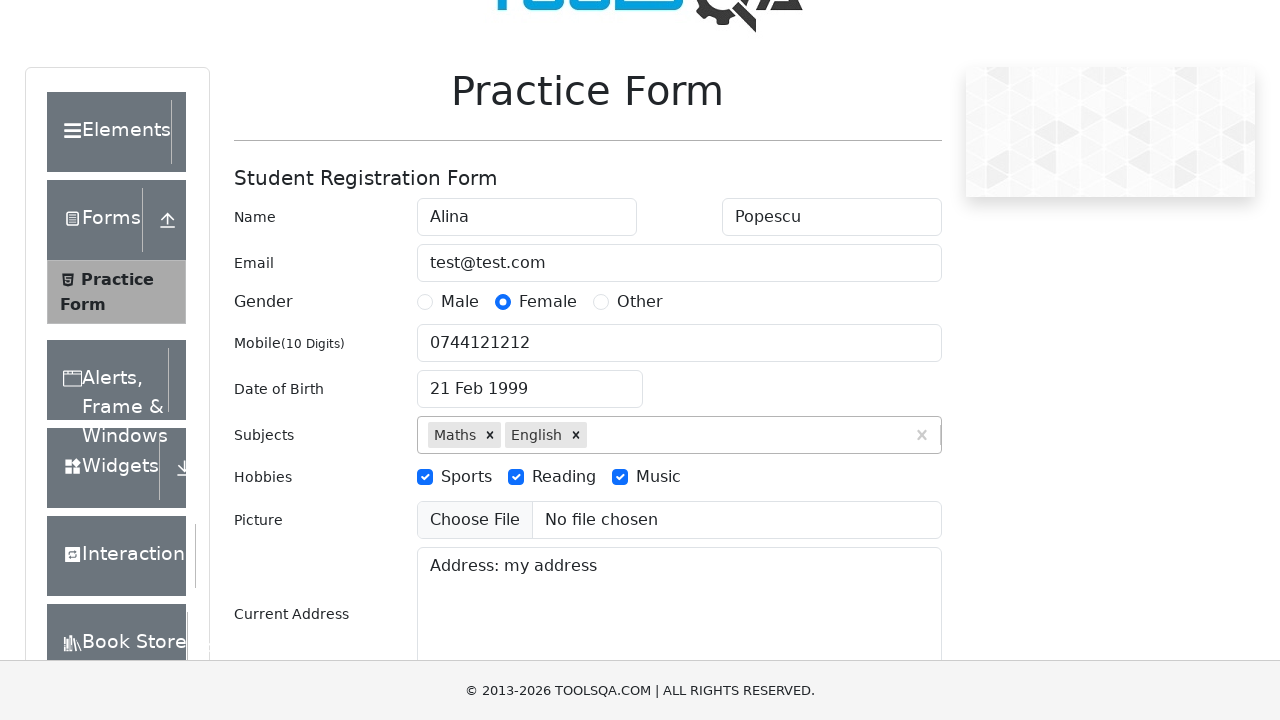

Pressed Enter to confirm Delhi city selection
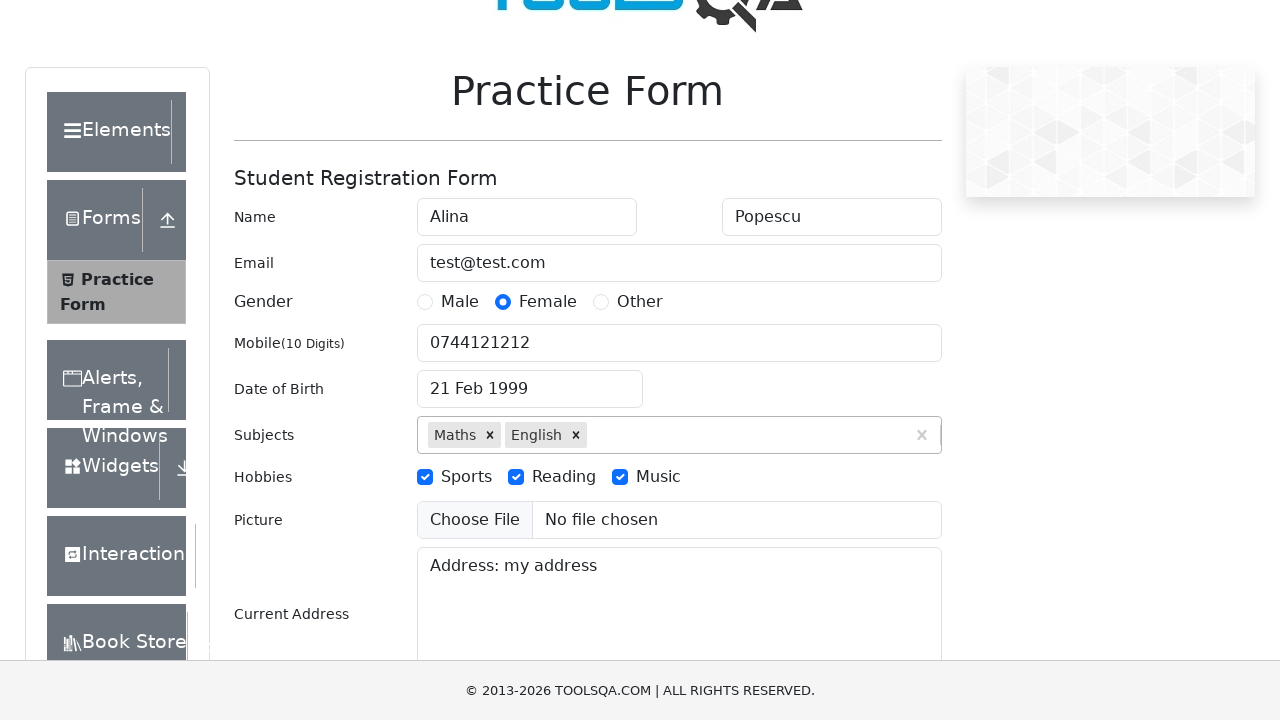

Clicked submit button to submit the practice form at (885, 499) on #submit
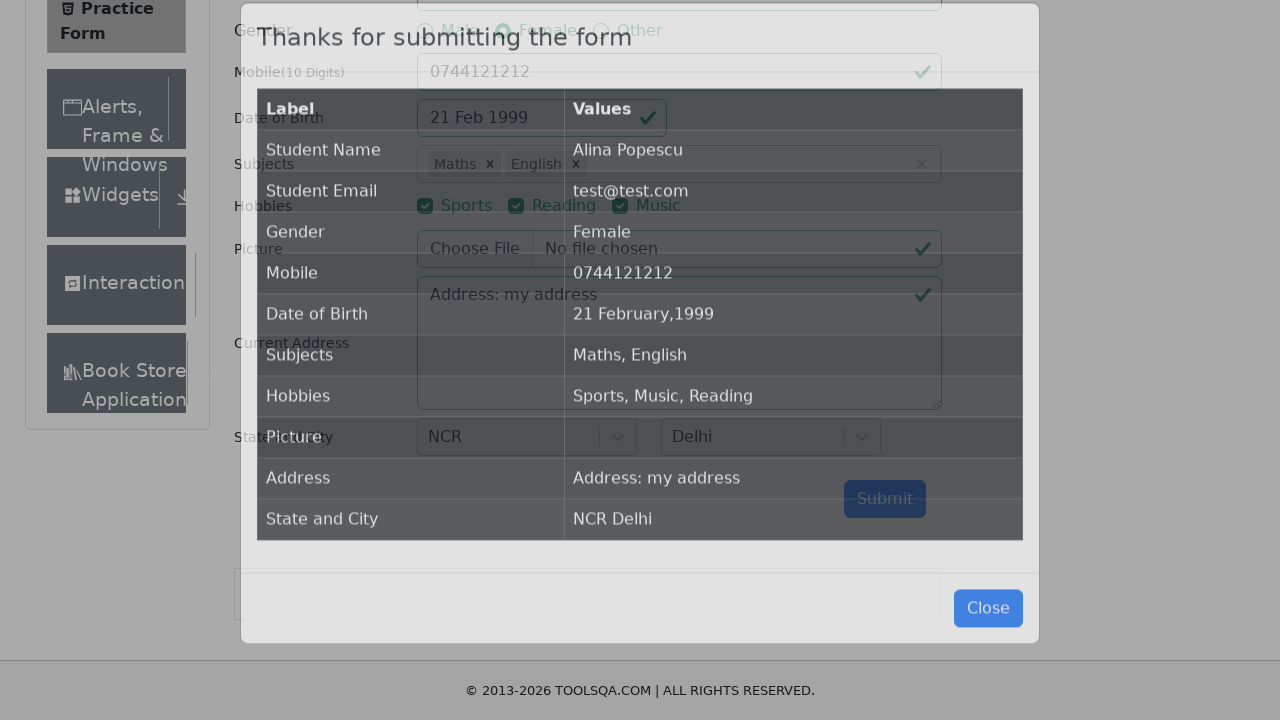

Waited for submission confirmation modal to appear
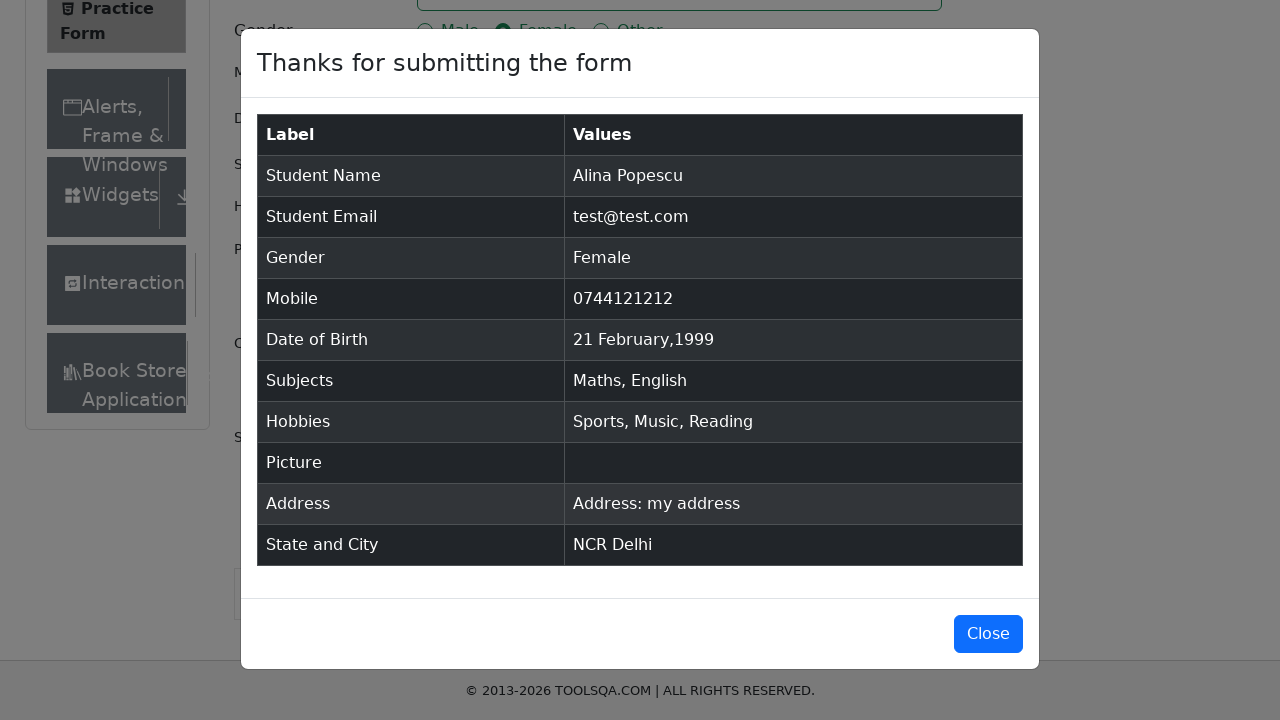

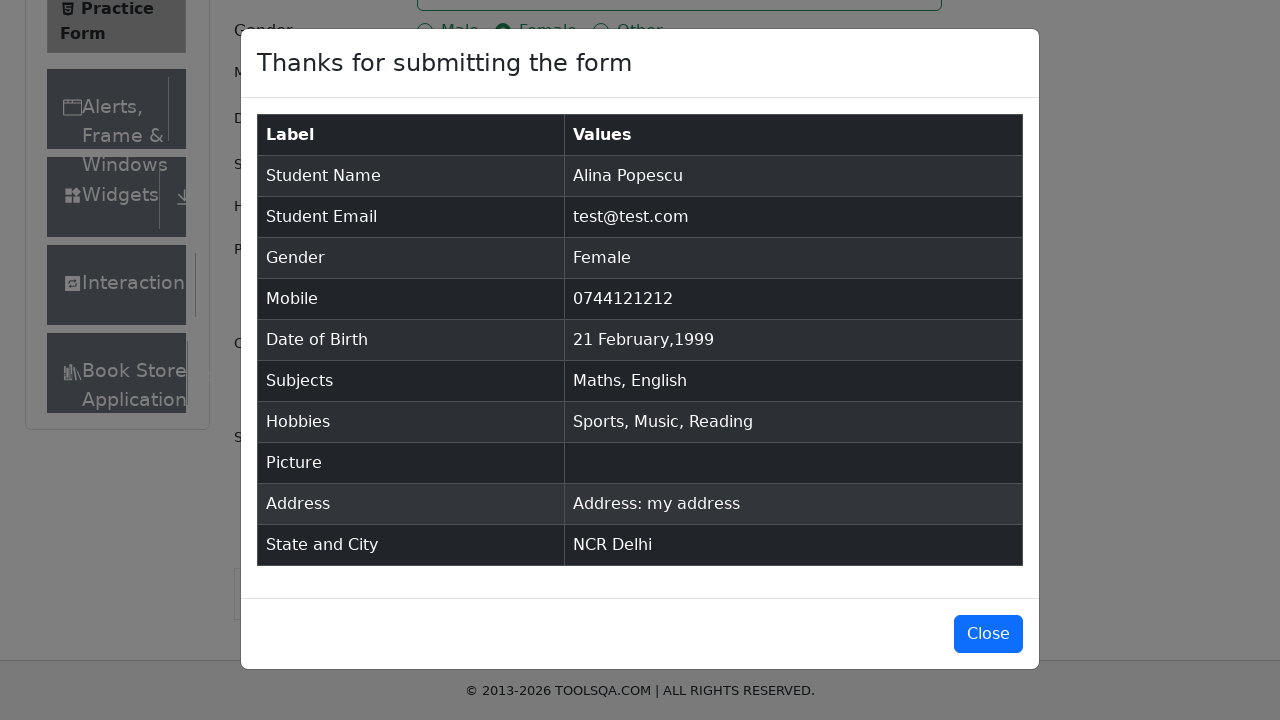